Navigates to Gmail homepage

Starting URL: https://www.gmail.com

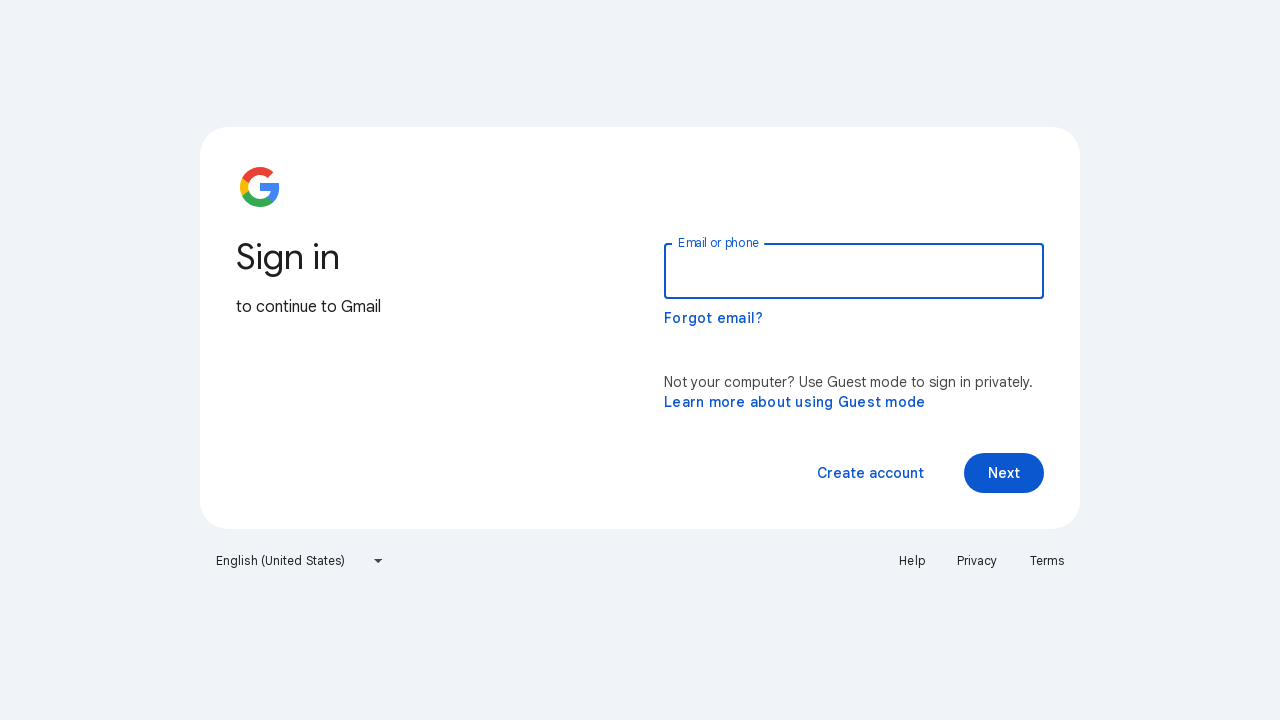

Gmail homepage loaded and displayed
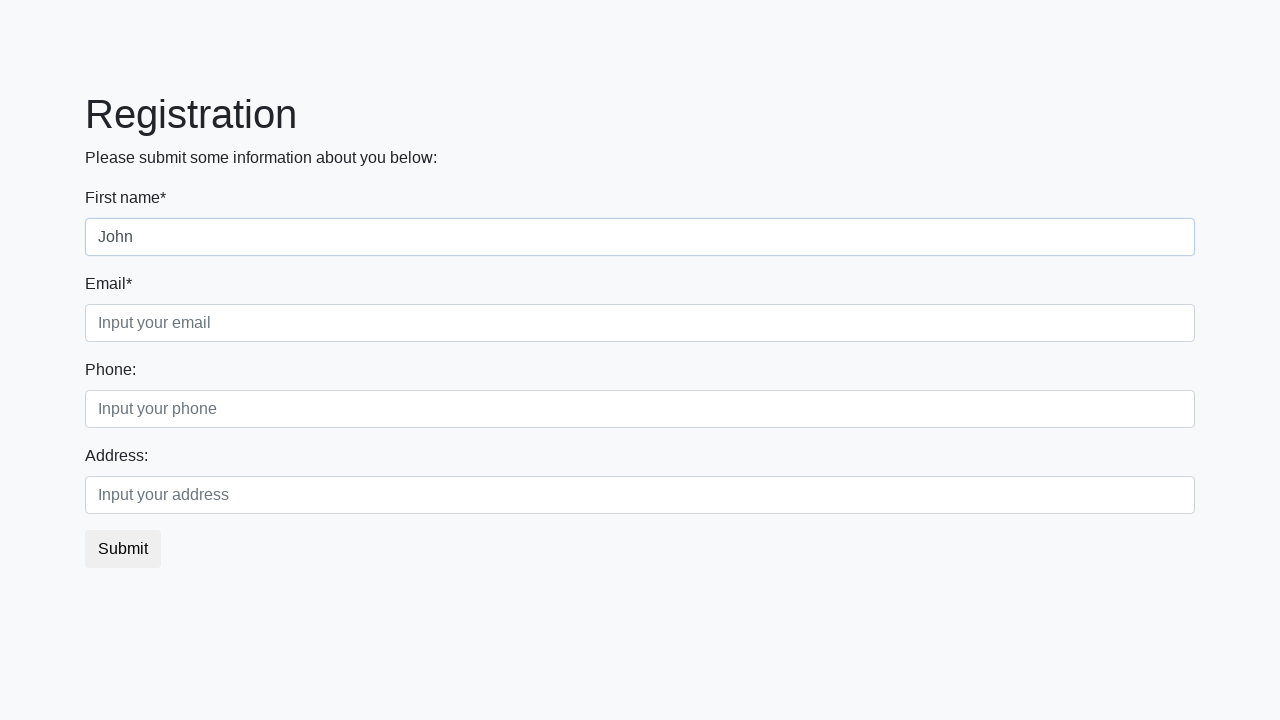

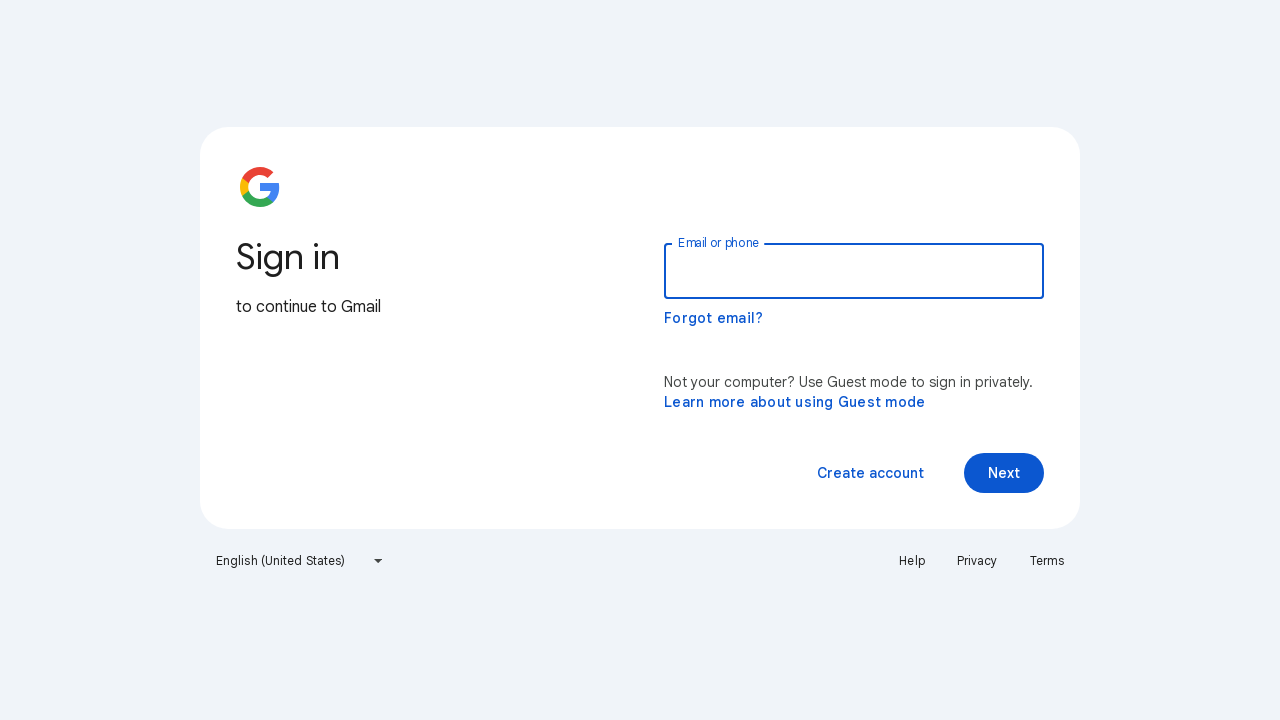